Tests that clicking Clear completed removes completed items from the list

Starting URL: https://demo.playwright.dev/todomvc

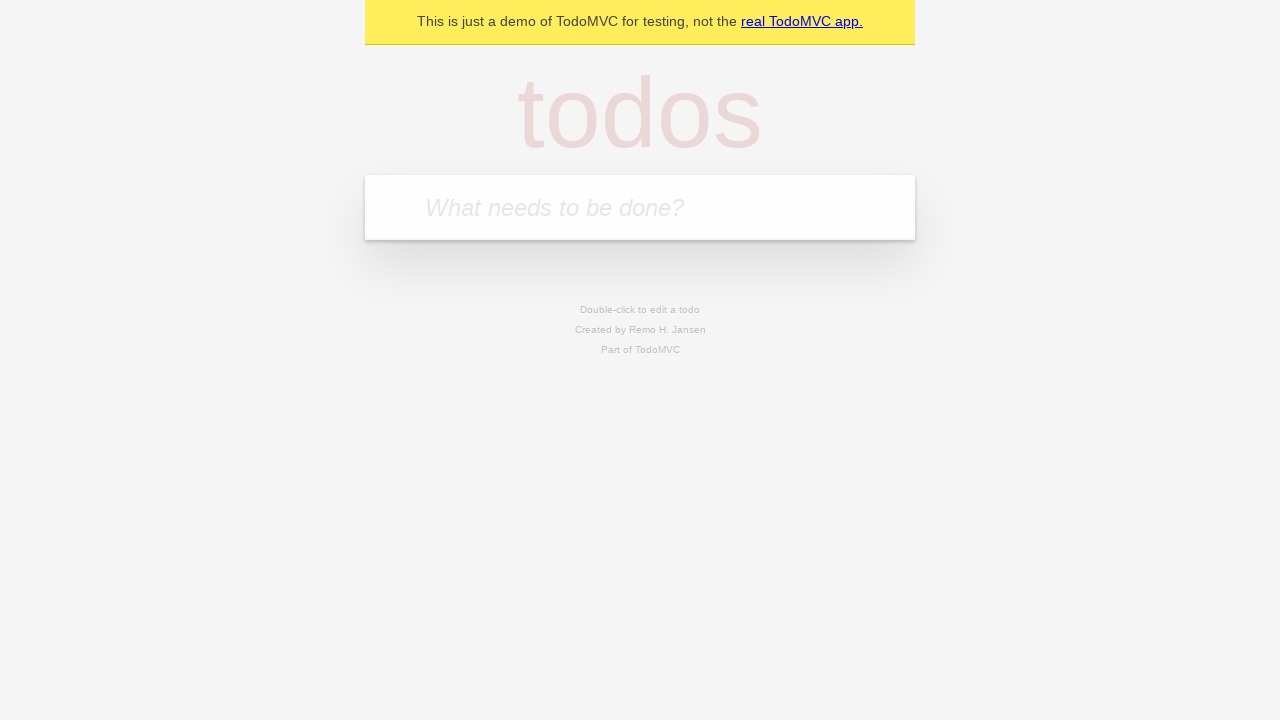

Filled todo input with 'buy some cheese' on internal:attr=[placeholder="What needs to be done?"i]
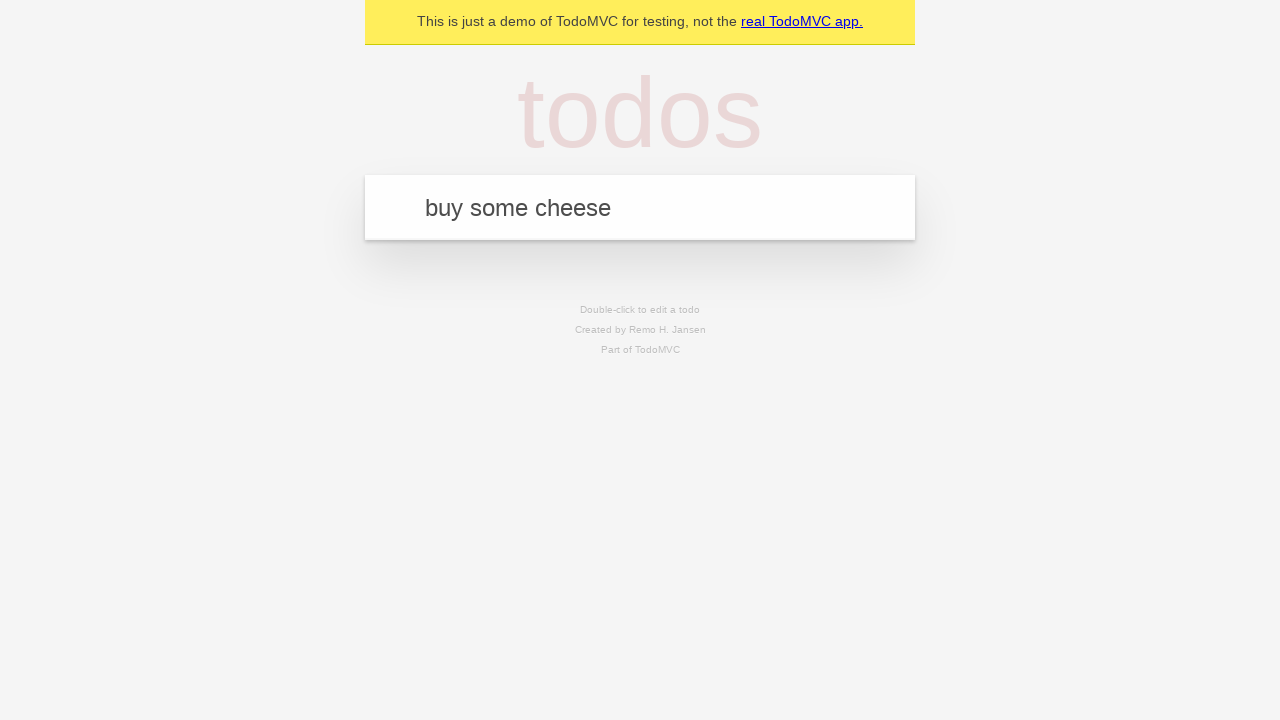

Pressed Enter to add first todo item on internal:attr=[placeholder="What needs to be done?"i]
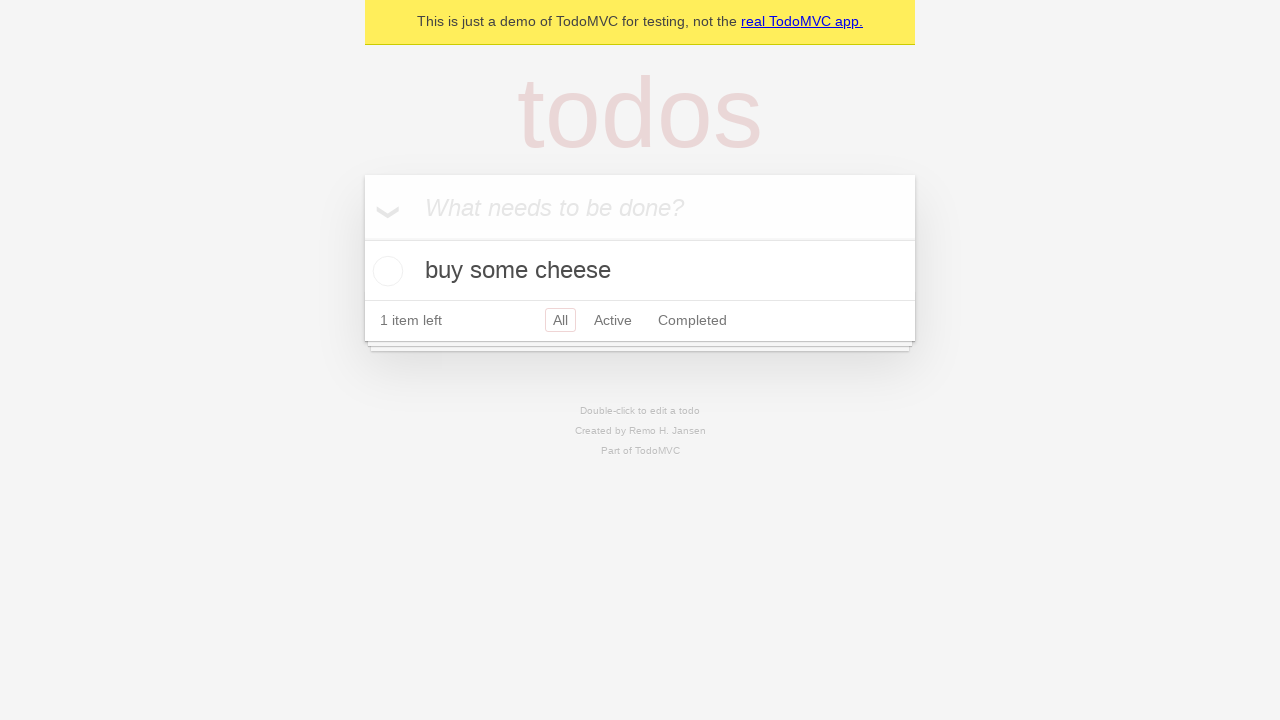

Filled todo input with 'feed the cat' on internal:attr=[placeholder="What needs to be done?"i]
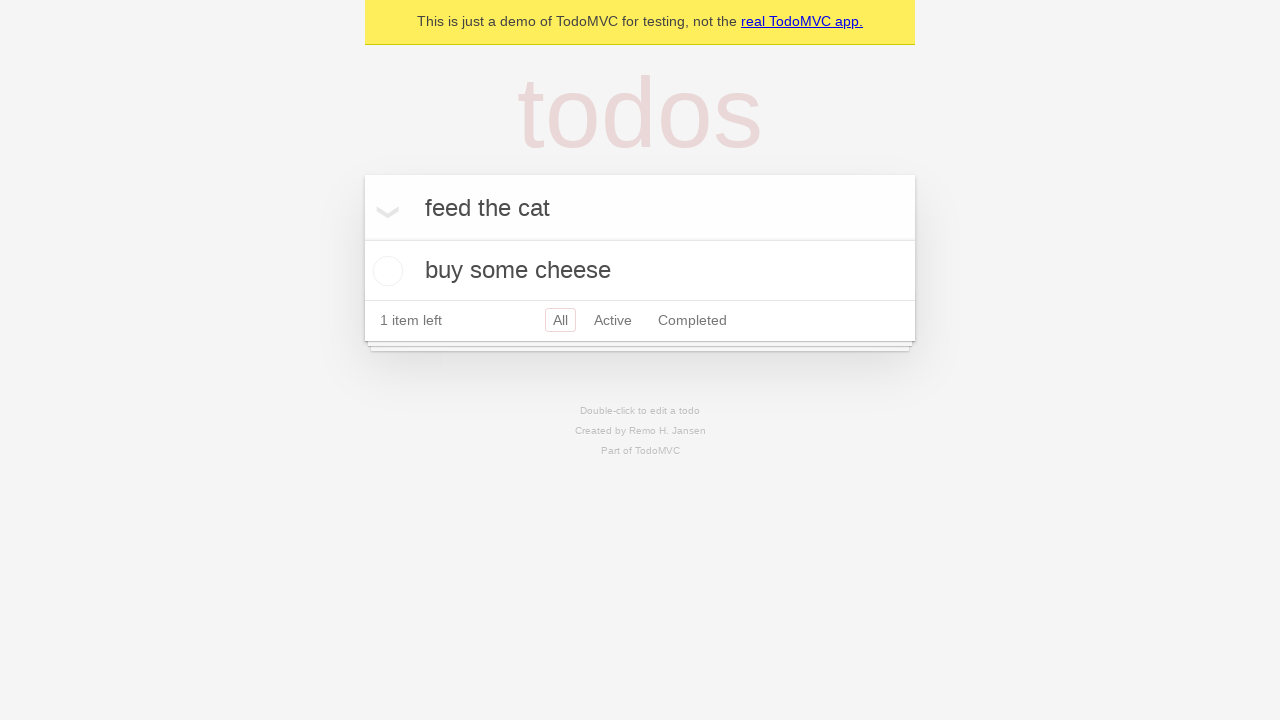

Pressed Enter to add second todo item on internal:attr=[placeholder="What needs to be done?"i]
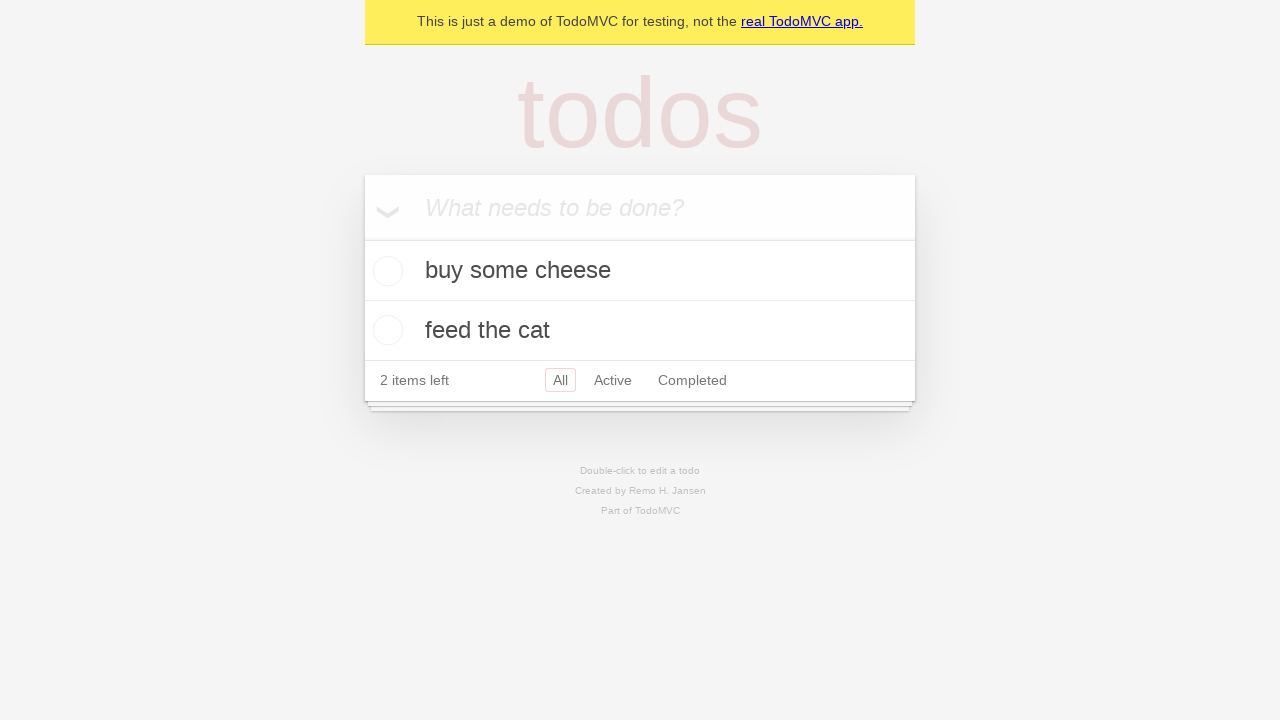

Filled todo input with 'book a doctors appointment' on internal:attr=[placeholder="What needs to be done?"i]
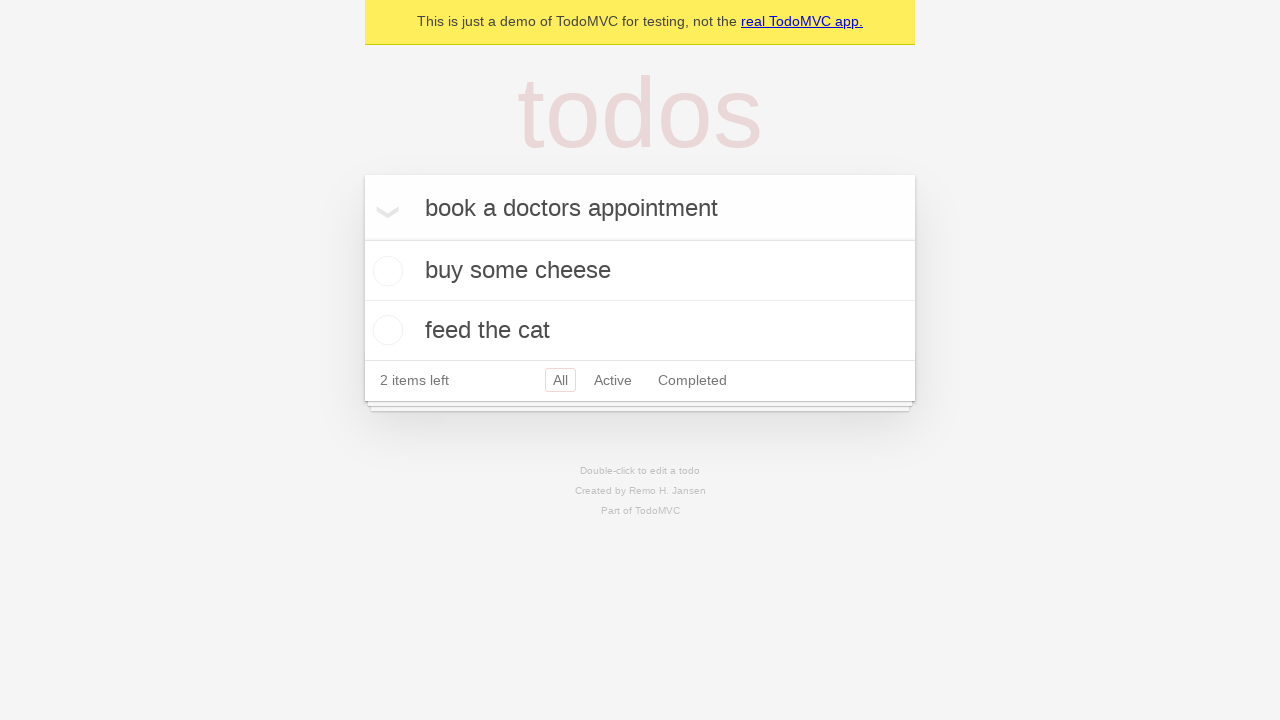

Pressed Enter to add third todo item on internal:attr=[placeholder="What needs to be done?"i]
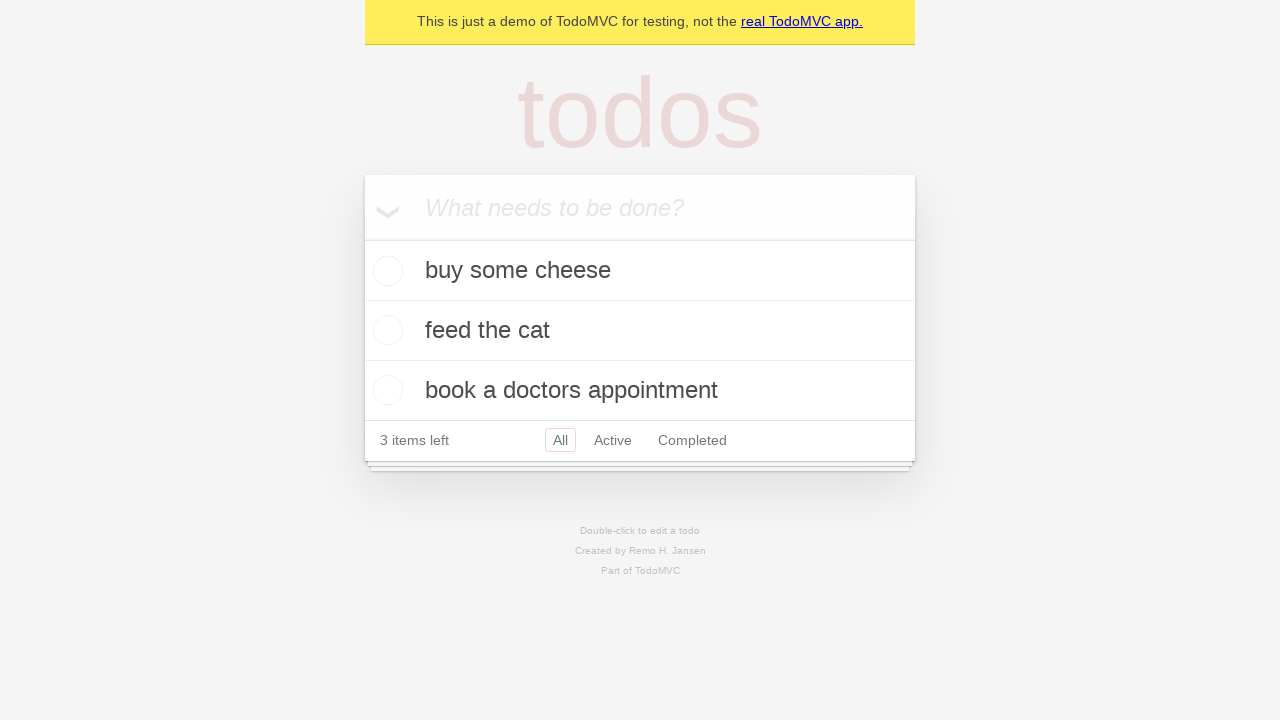

Checked the second todo item checkbox at (385, 330) on [data-testid='todo-item'] >> nth=1 >> internal:role=checkbox
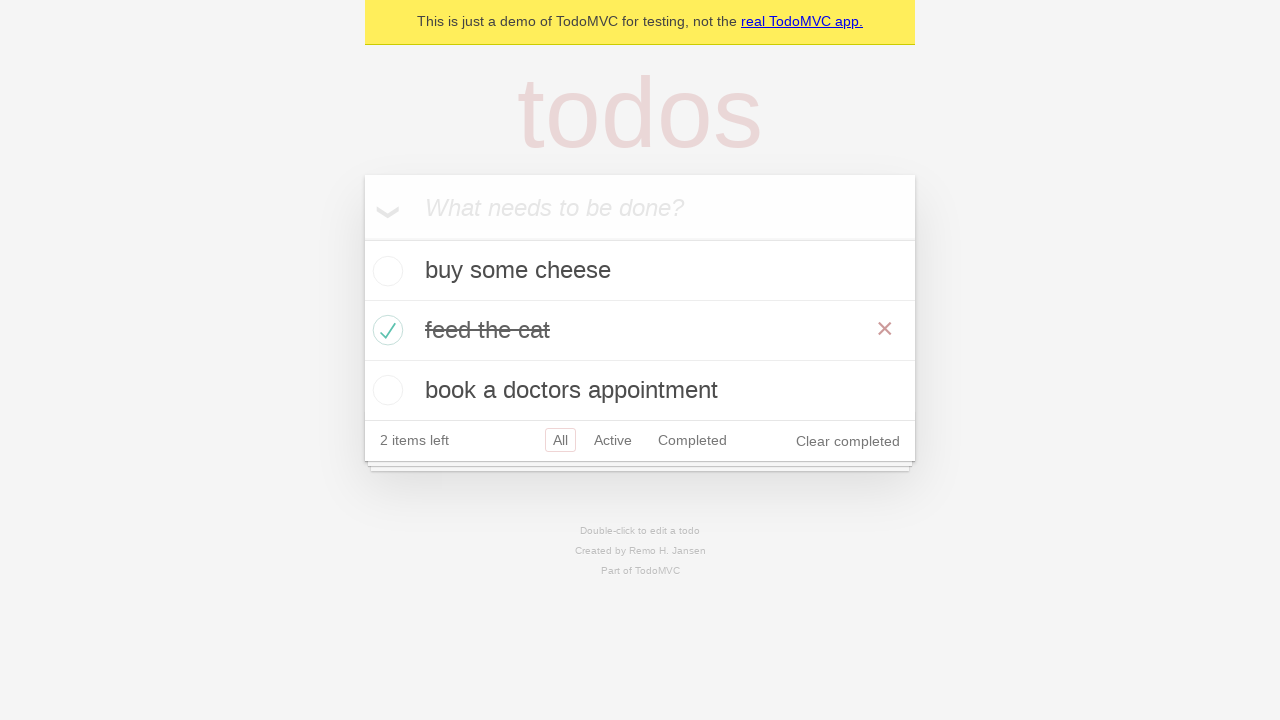

Clicked Clear completed button to remove completed items at (848, 441) on internal:role=button[name="Clear completed"i]
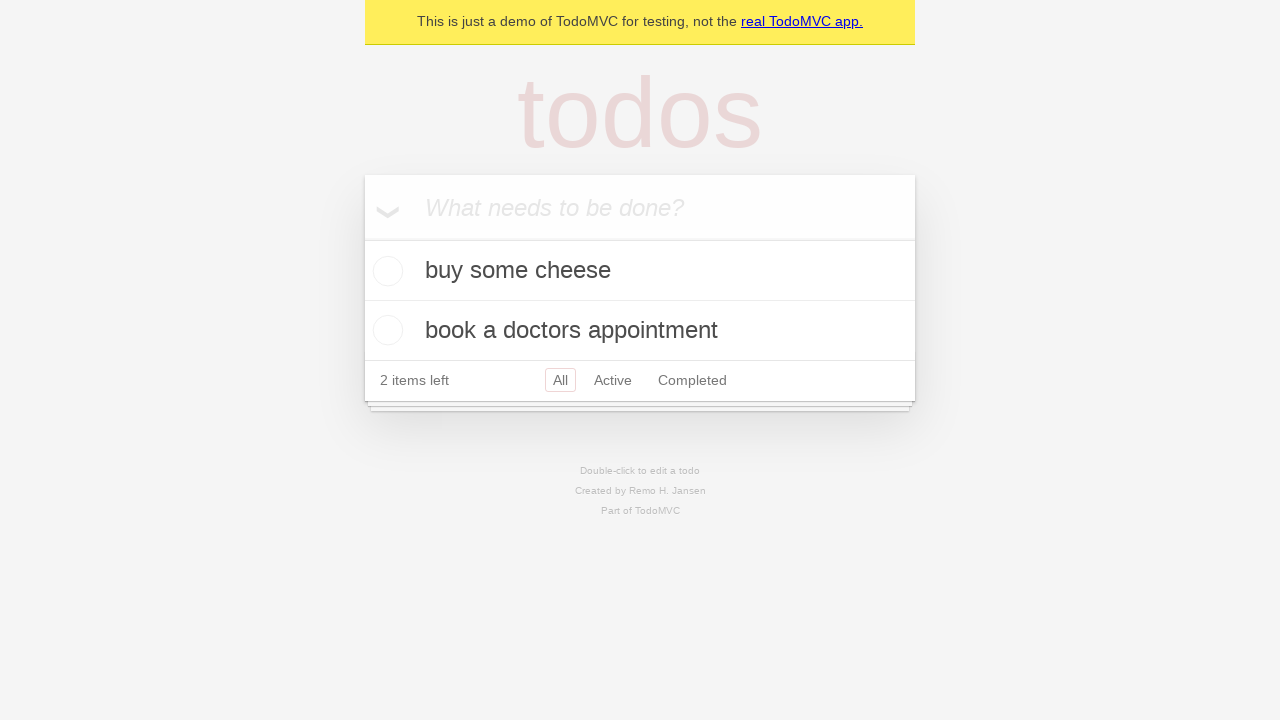

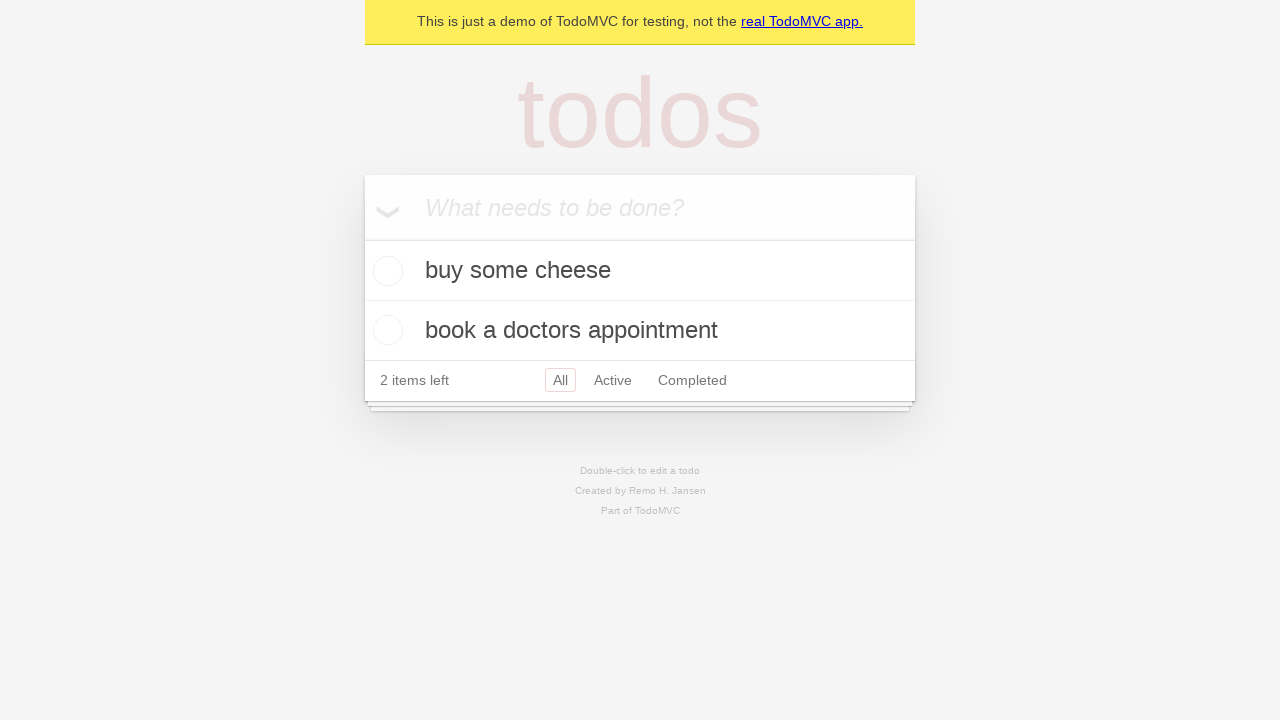